Opens a browser and navigates to the Green Coding website, then waits for 10 seconds before closing

Starting URL: https://www.green-coding.io/

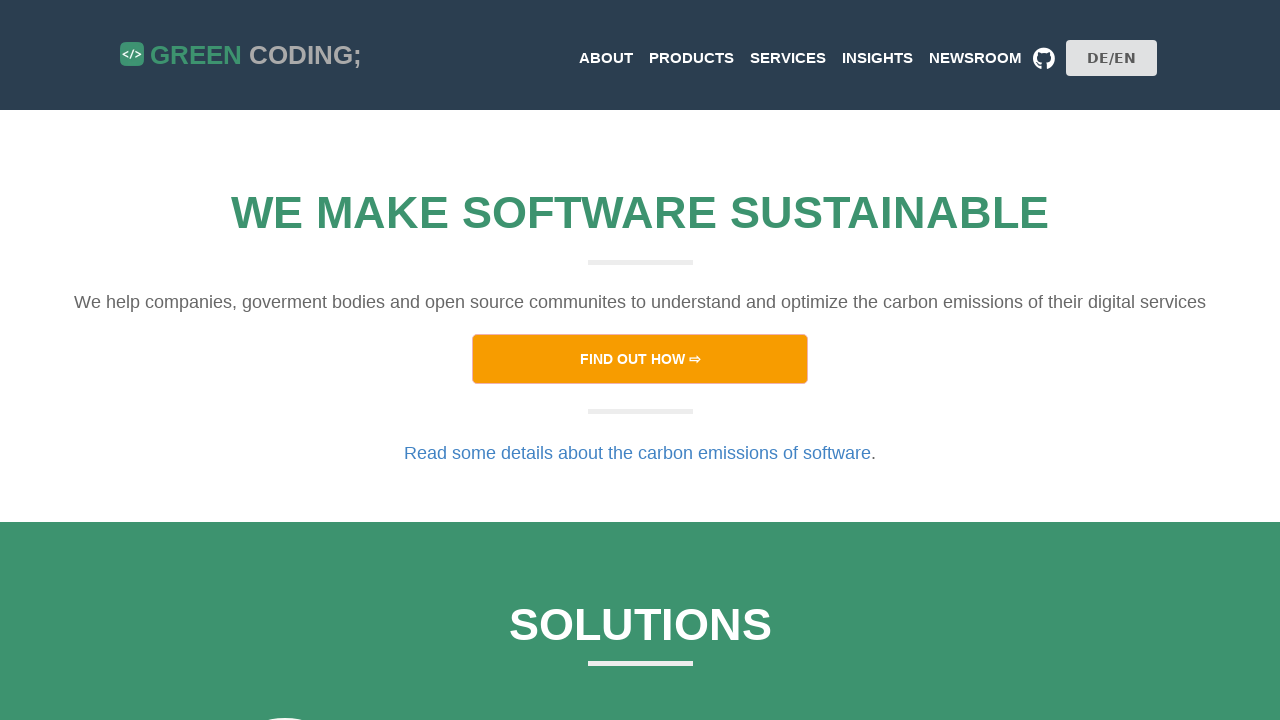

Set default timeout to 240 seconds for slow page loads
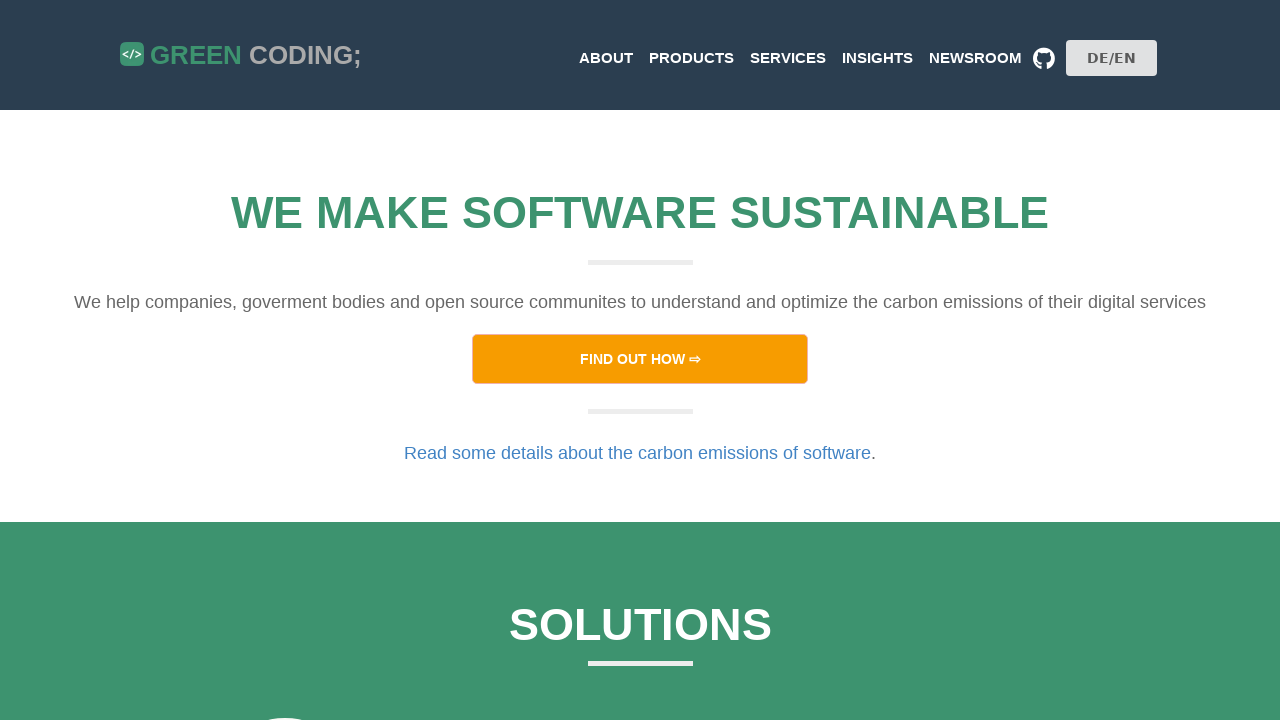

Waited for page to reach network idle state
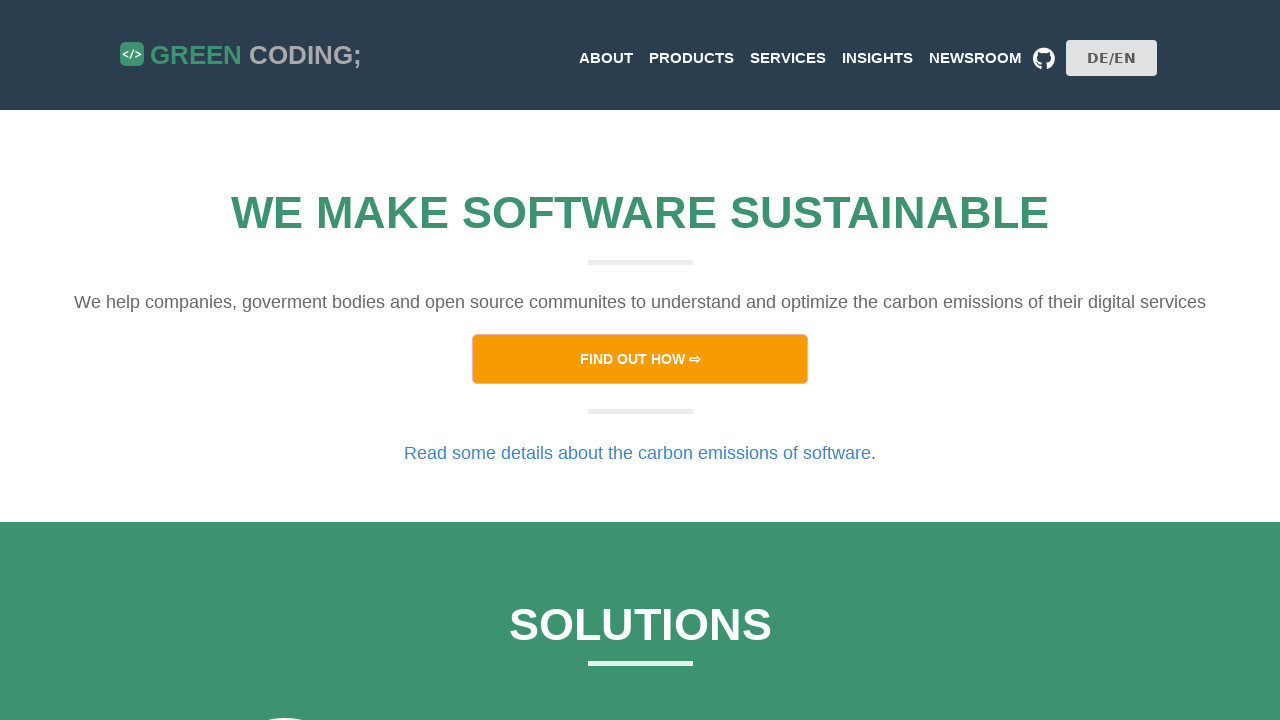

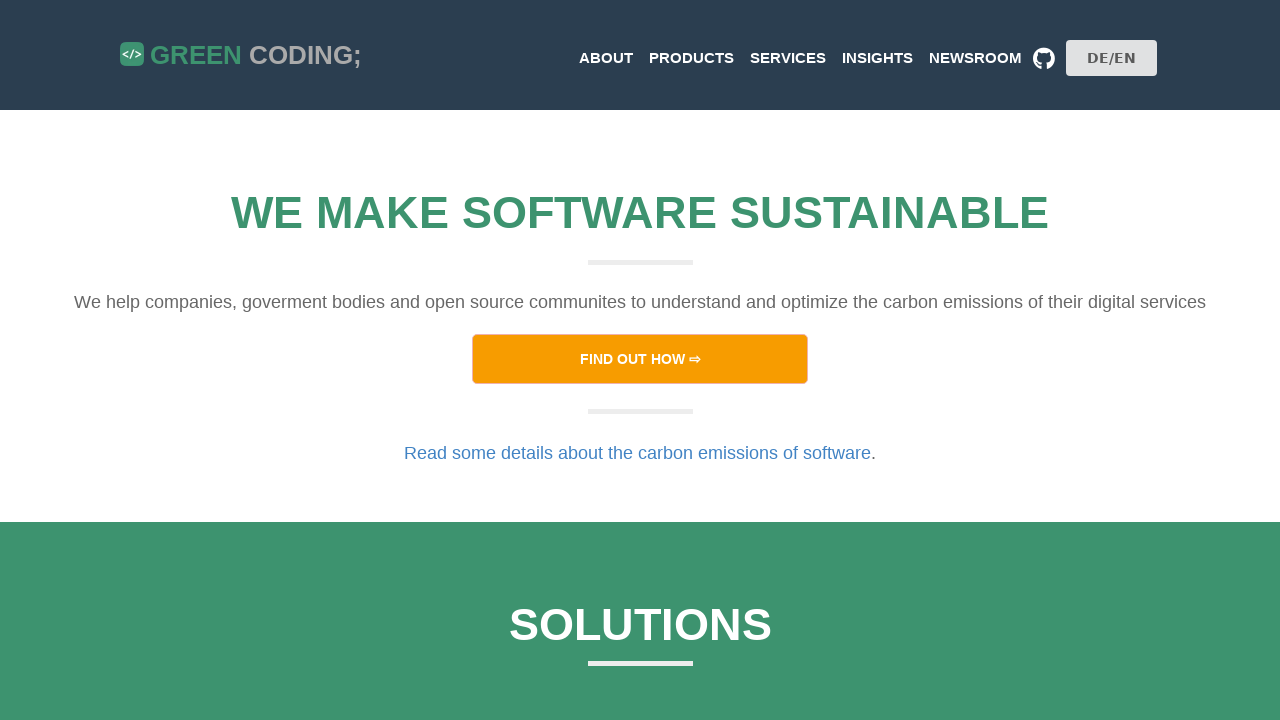